Tests that clicking on the "0" page in Browse Languages shows exactly 10 languages

Starting URL: http://www.99-bottles-of-beer.net/

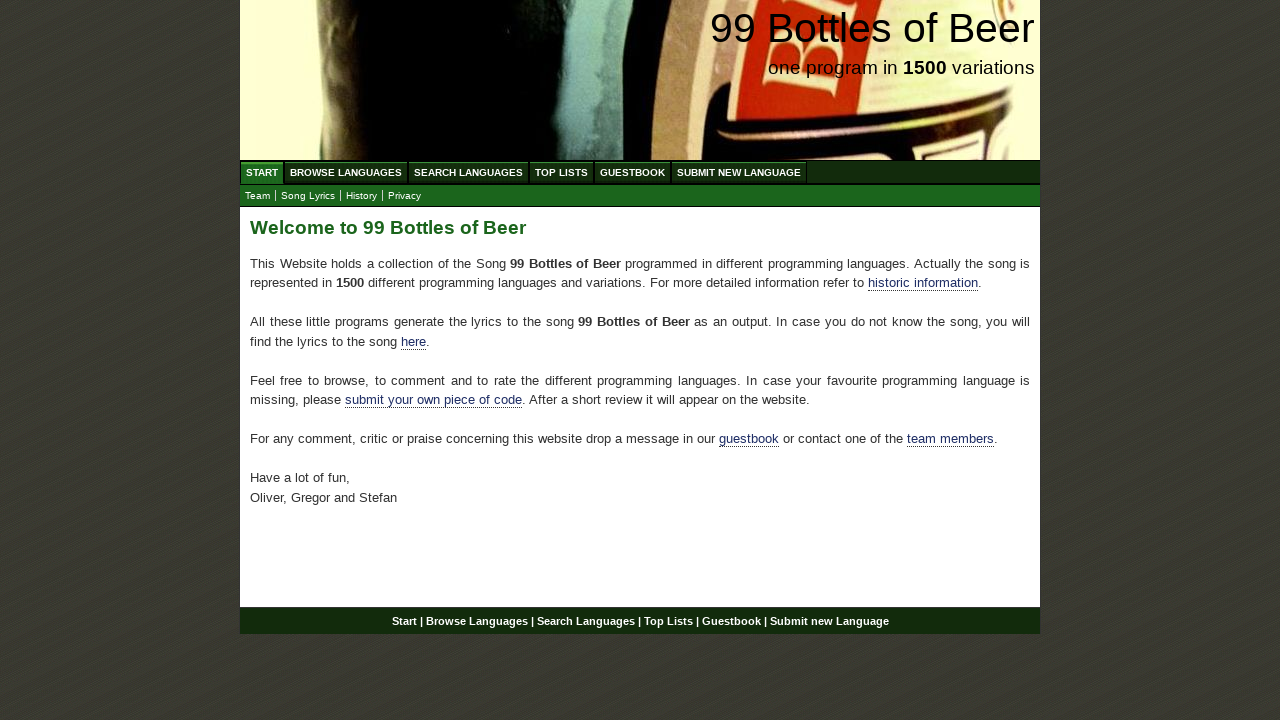

Clicked on Browse Languages menu item at (346, 172) on #menu li a[href='/abc.html']
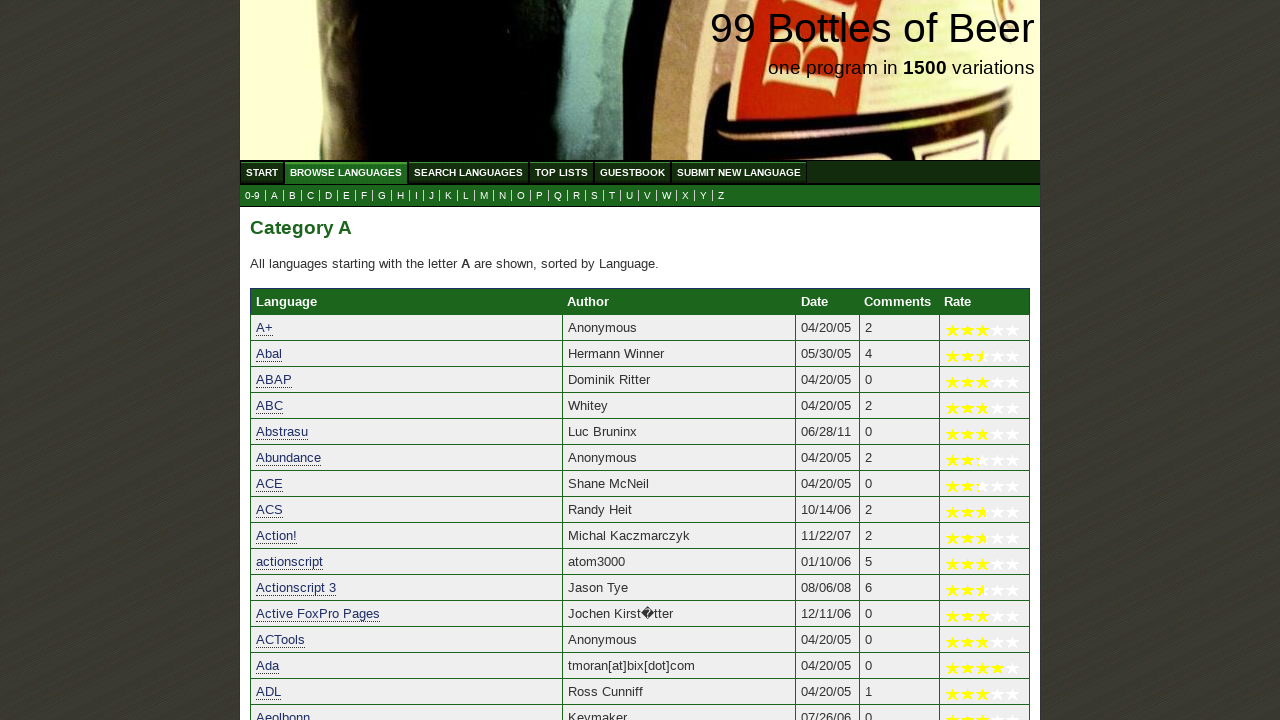

Clicked on '0' page to view languages starting with numbers at (252, 196) on a[href='0.html']
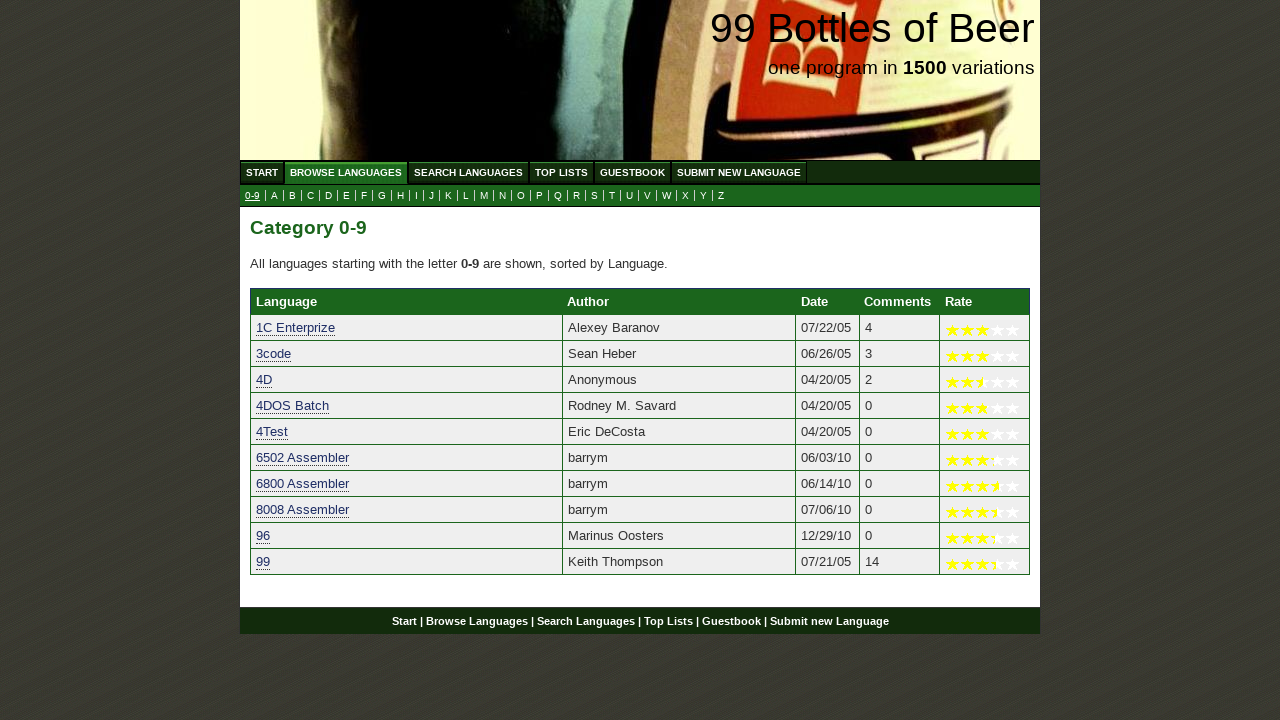

Waited for language list to load in table
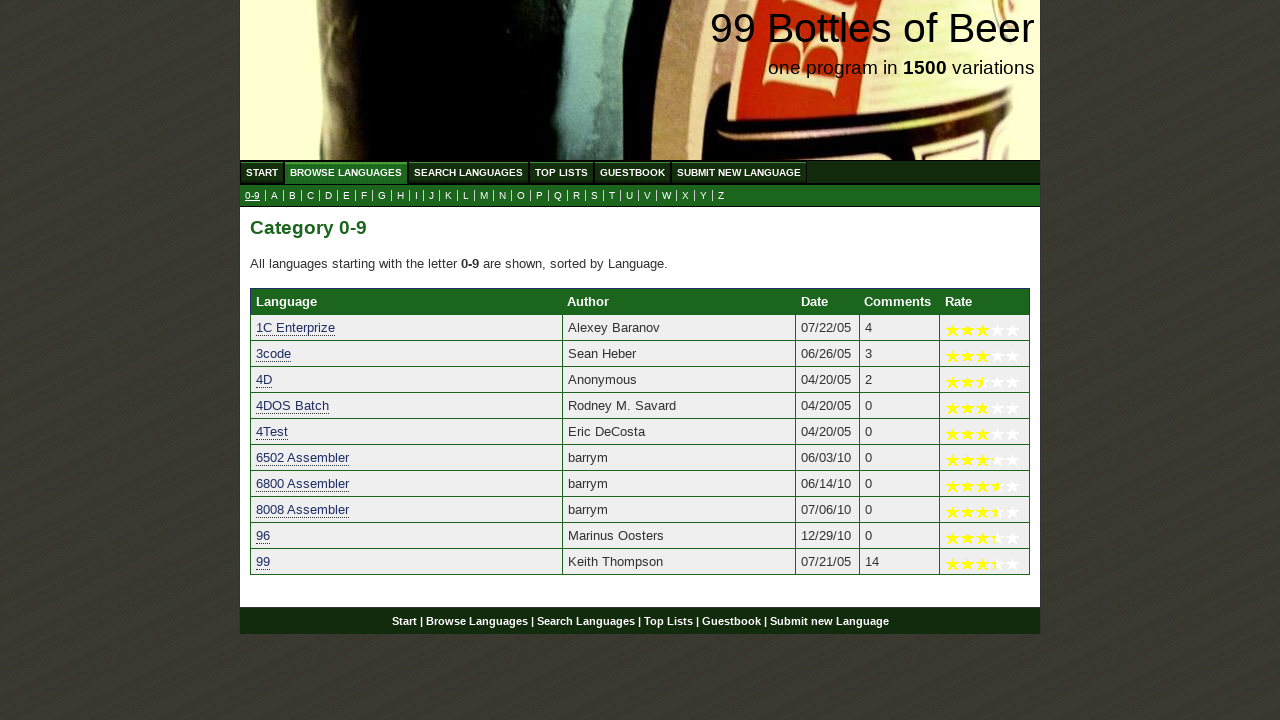

Verified exactly 10 languages are displayed (found 10 languages)
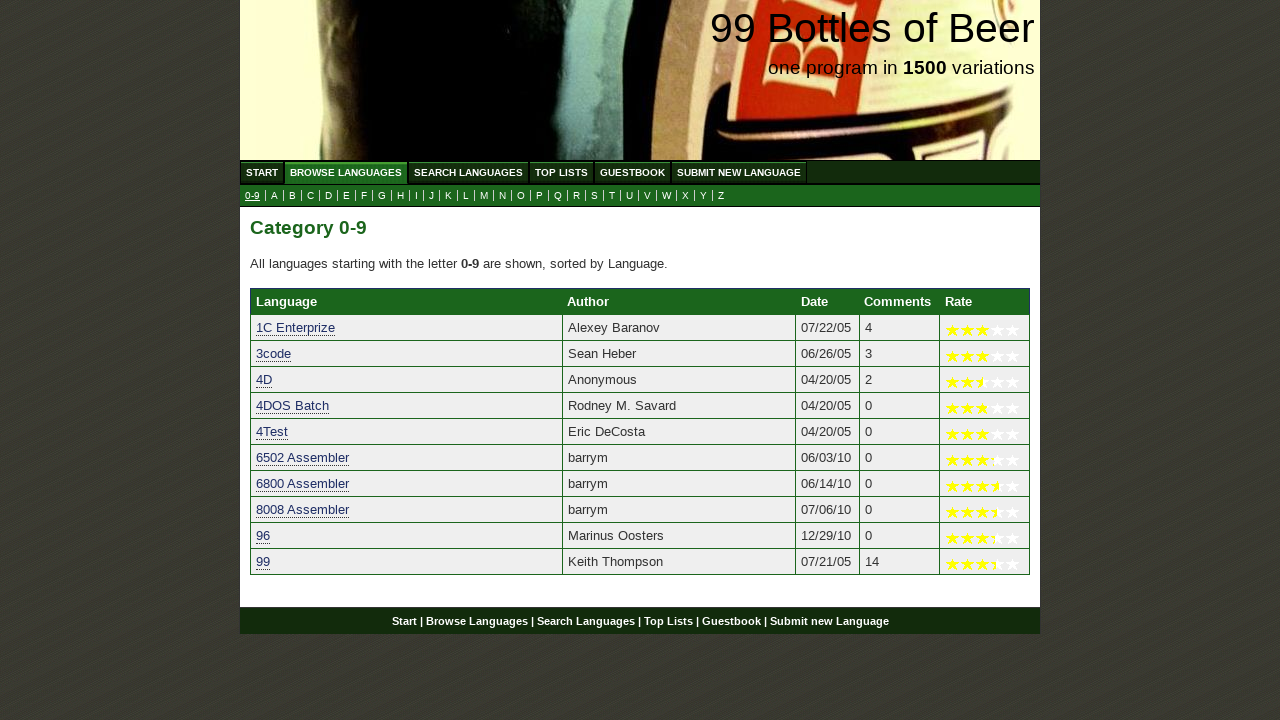

Assertion passed: exactly 10 languages found for '0' page
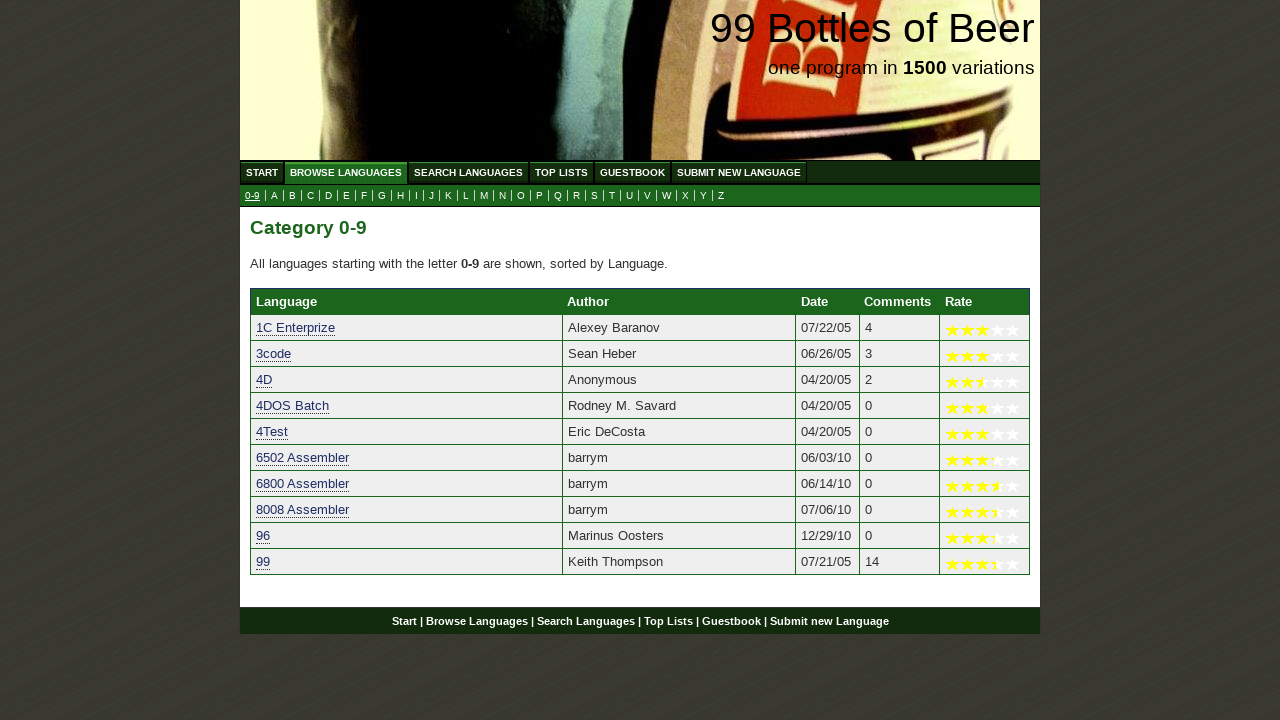

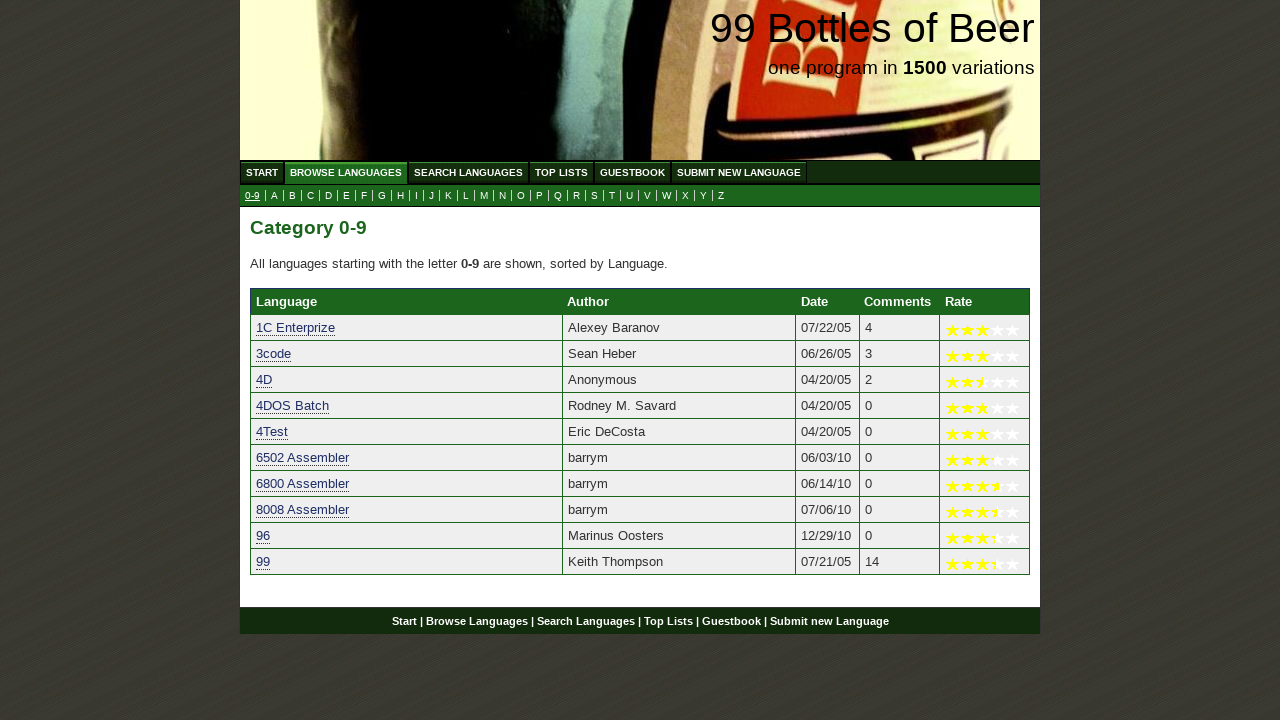